Tests the removal of a checkbox by clicking the Remove button and verifying the checkbox disappears and a message appears

Starting URL: https://practice.cydeo.com/dynamic_controls

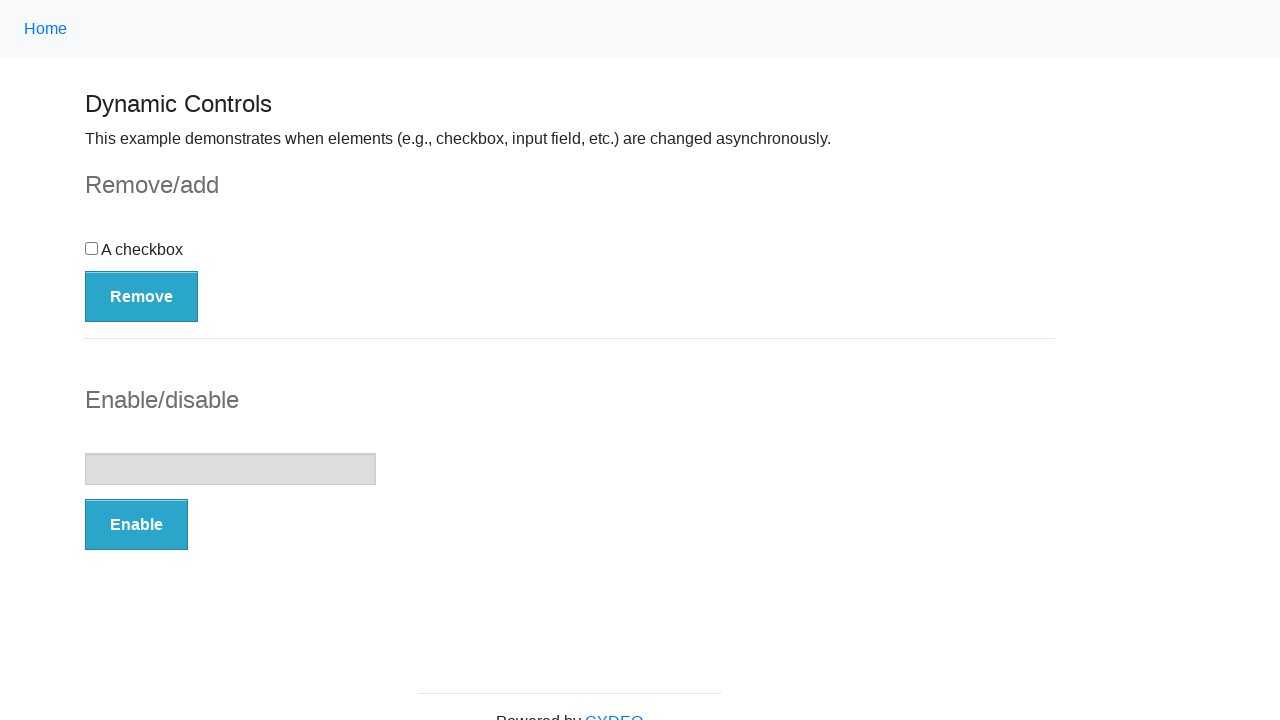

Clicked the Remove button at (142, 296) on button:has-text('Remove')
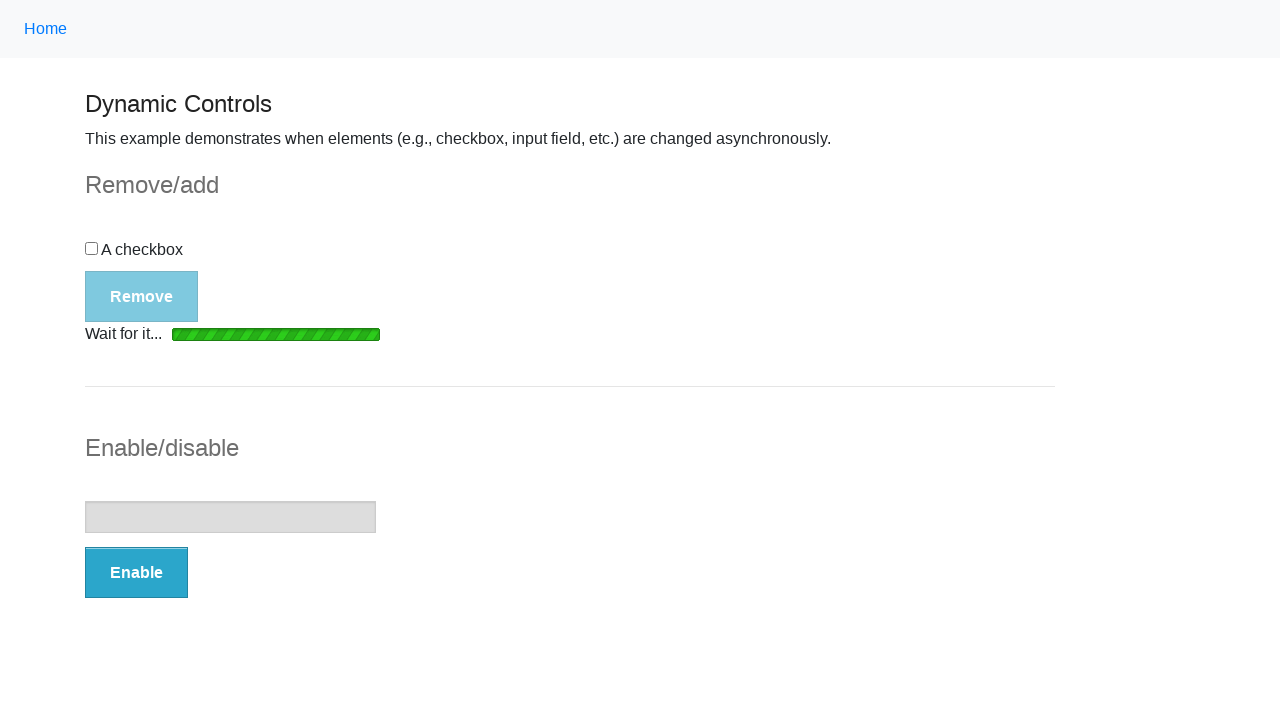

Loading bar disappeared
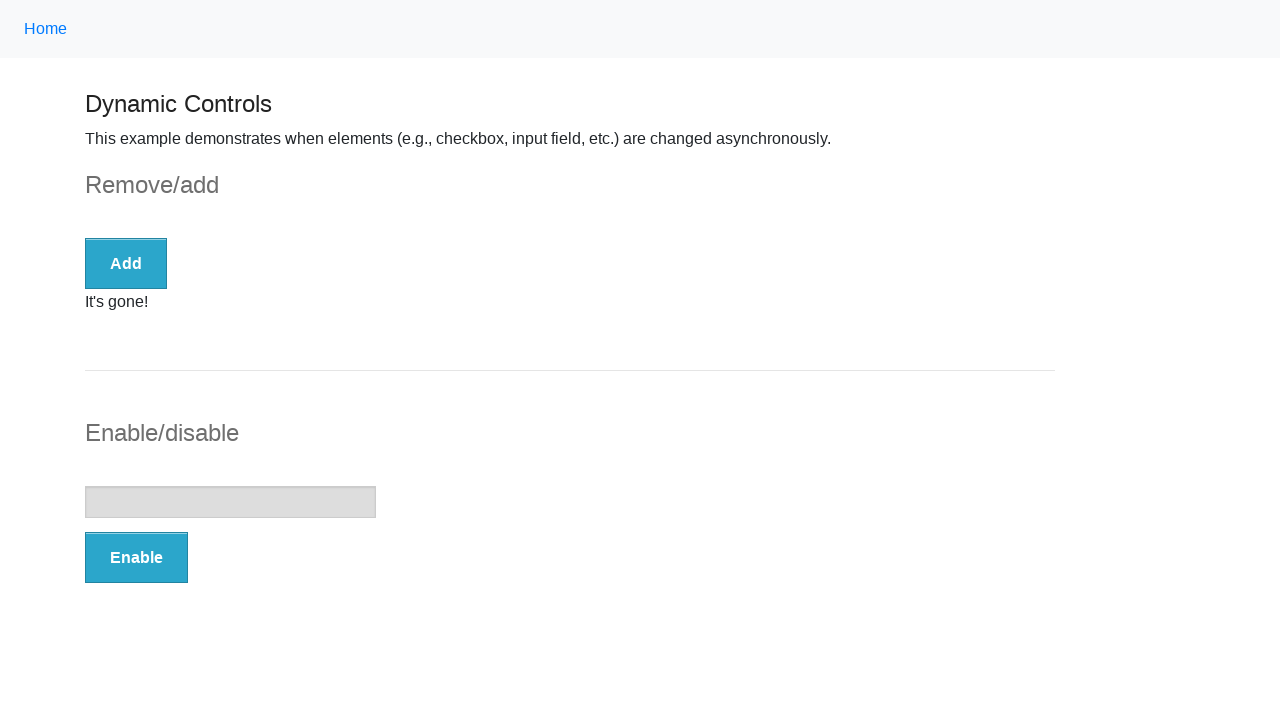

Checkbox was removed from DOM
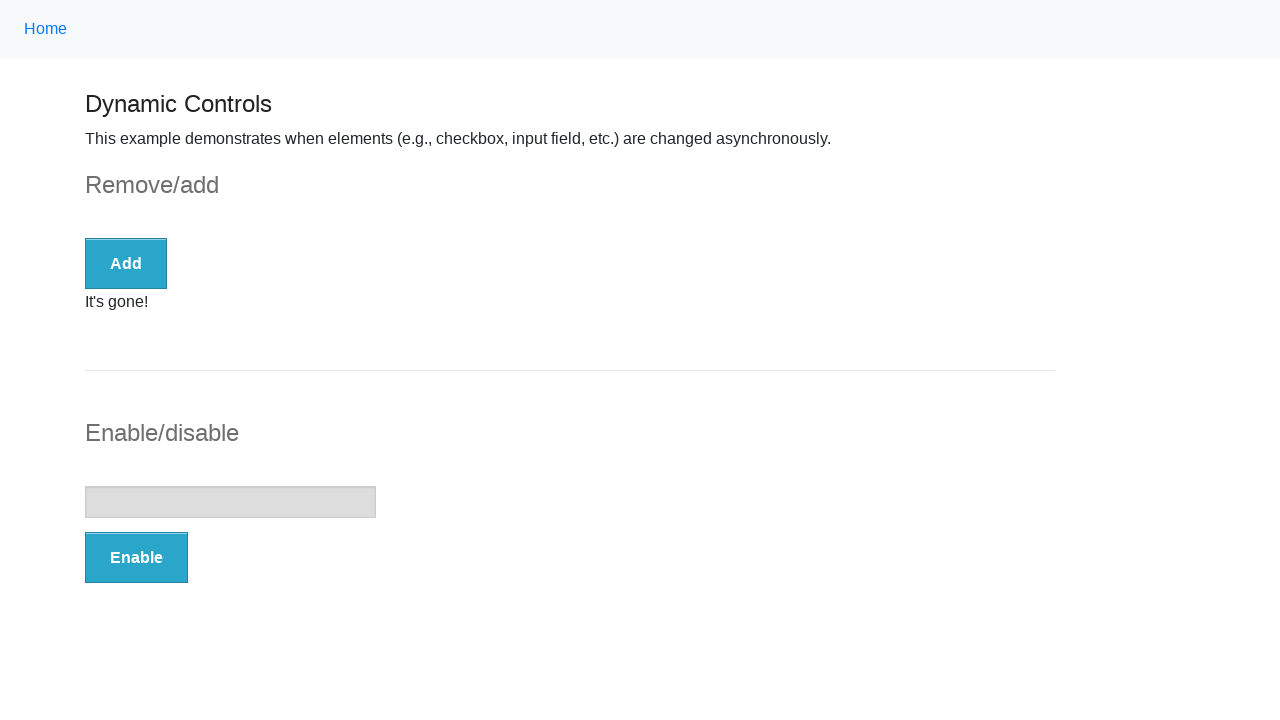

Verified 'It's gone!' message is displayed
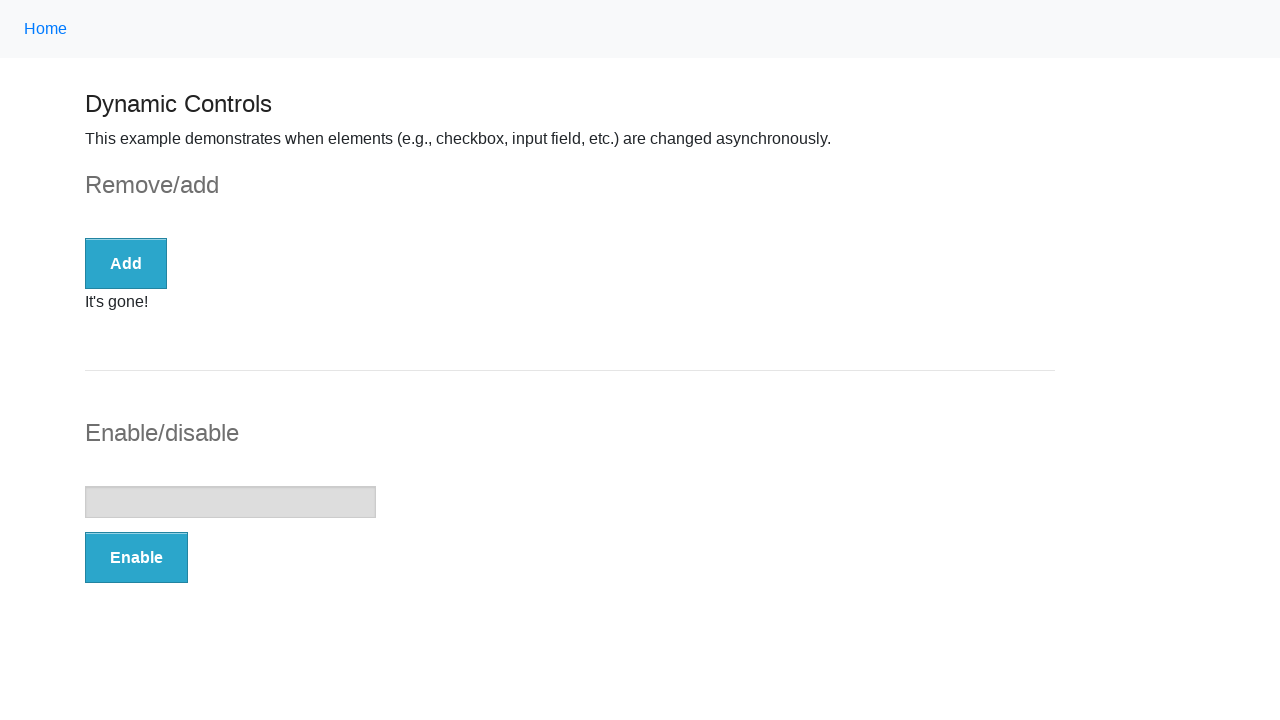

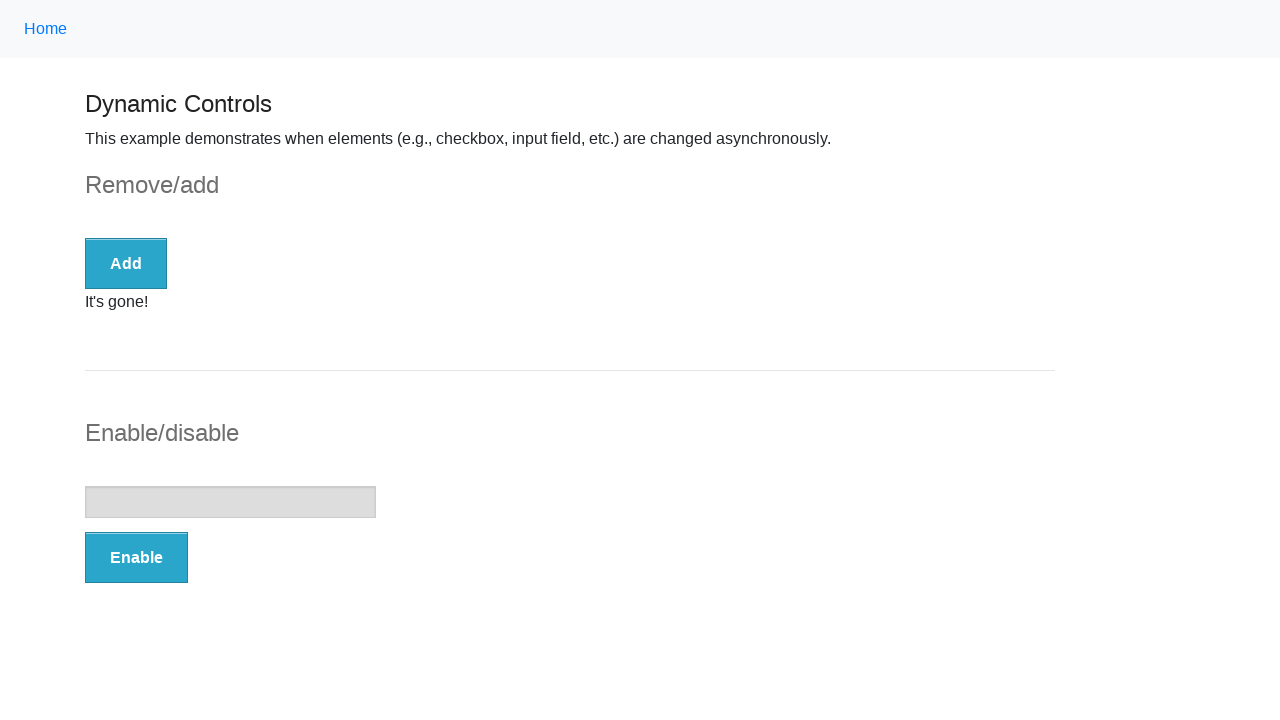